Tests JavaScript confirm dialog handling by clicking a button that triggers a confirm dialog, dismissing it (clicking Cancel), and verifying the result message does not contain "successfuly"

Starting URL: https://testcenter.techproeducation.com/index.php?page=javascript-alerts

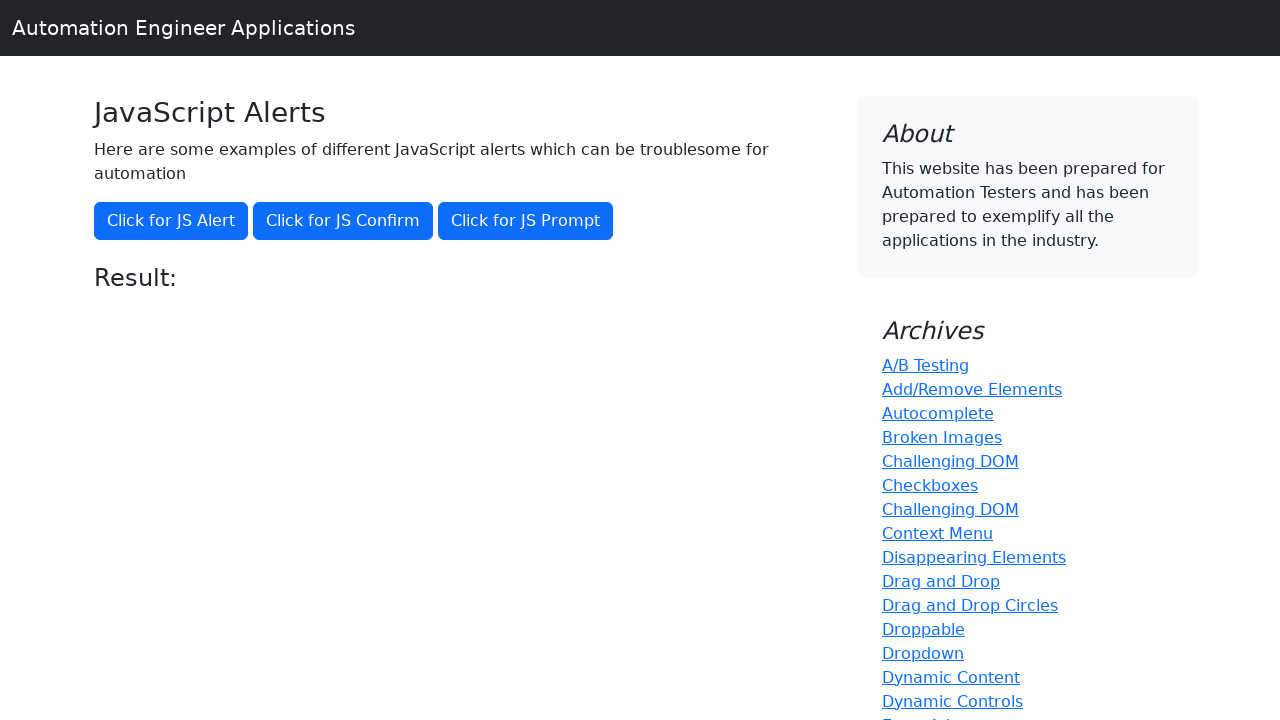

Set up dialog handler to dismiss confirm dialog by clicking Cancel
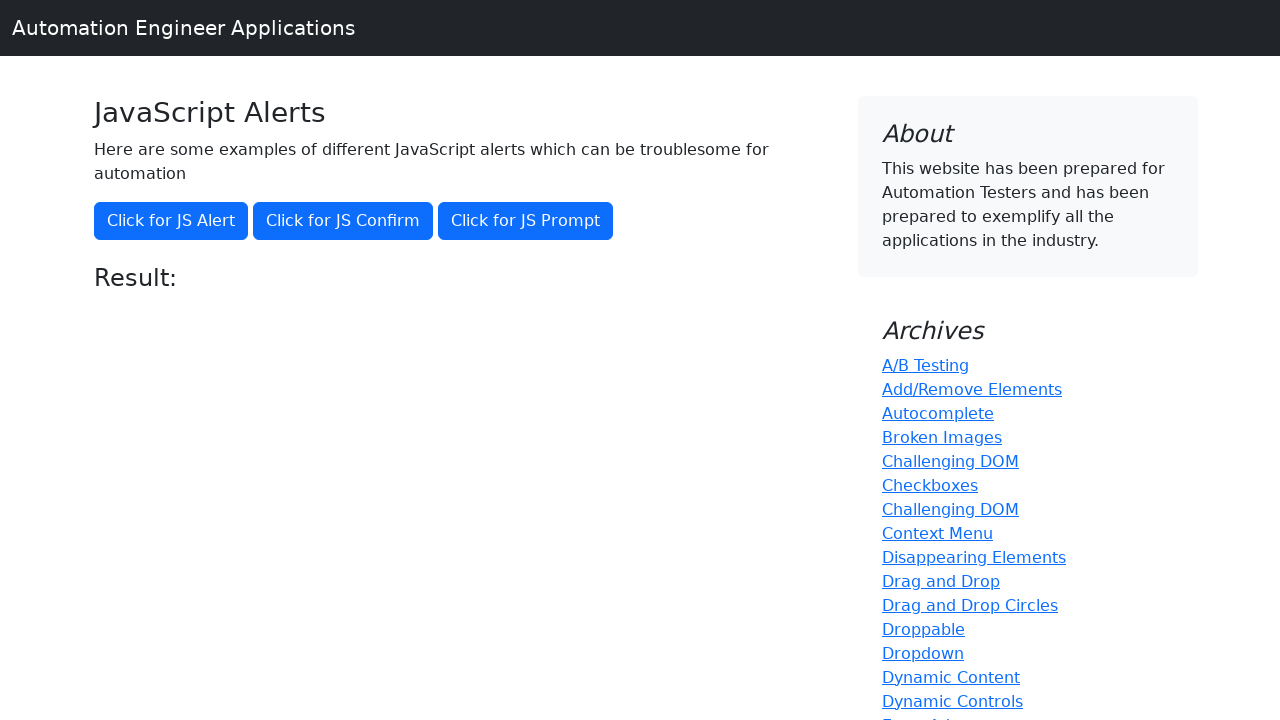

Clicked button to trigger JavaScript confirm dialog at (343, 221) on button[onclick='jsConfirm()']
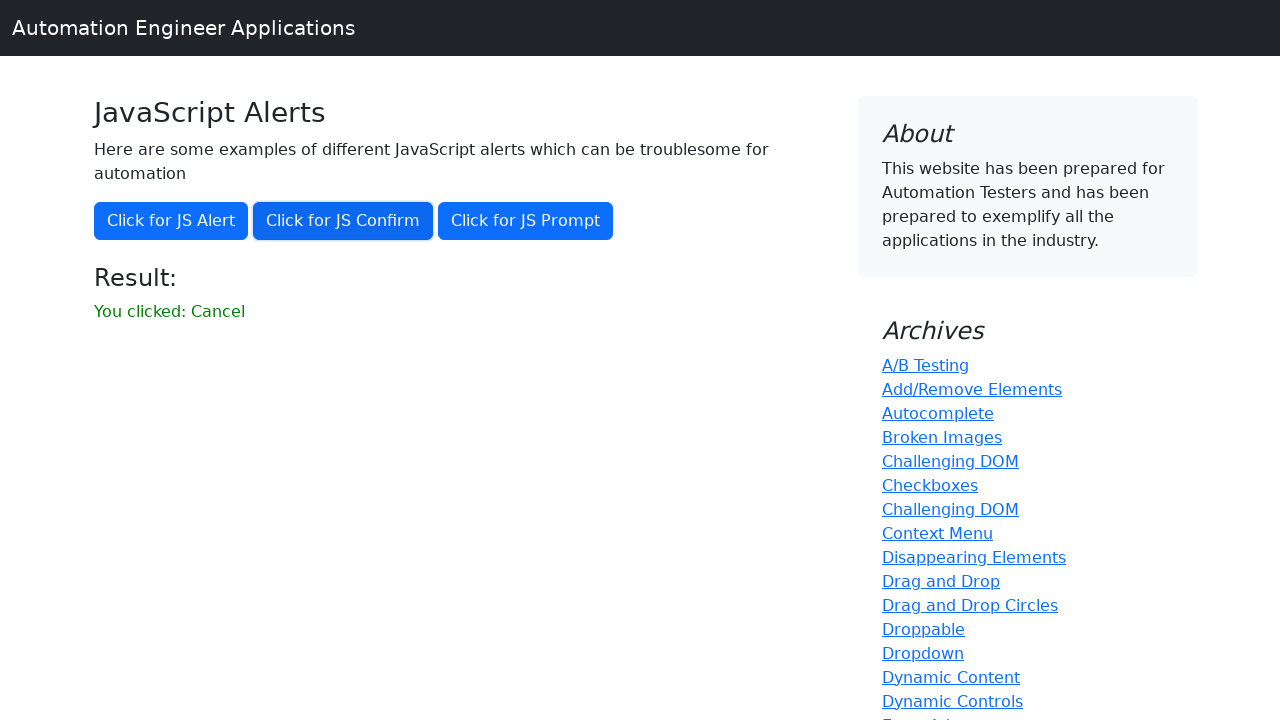

Waited for result message to appear
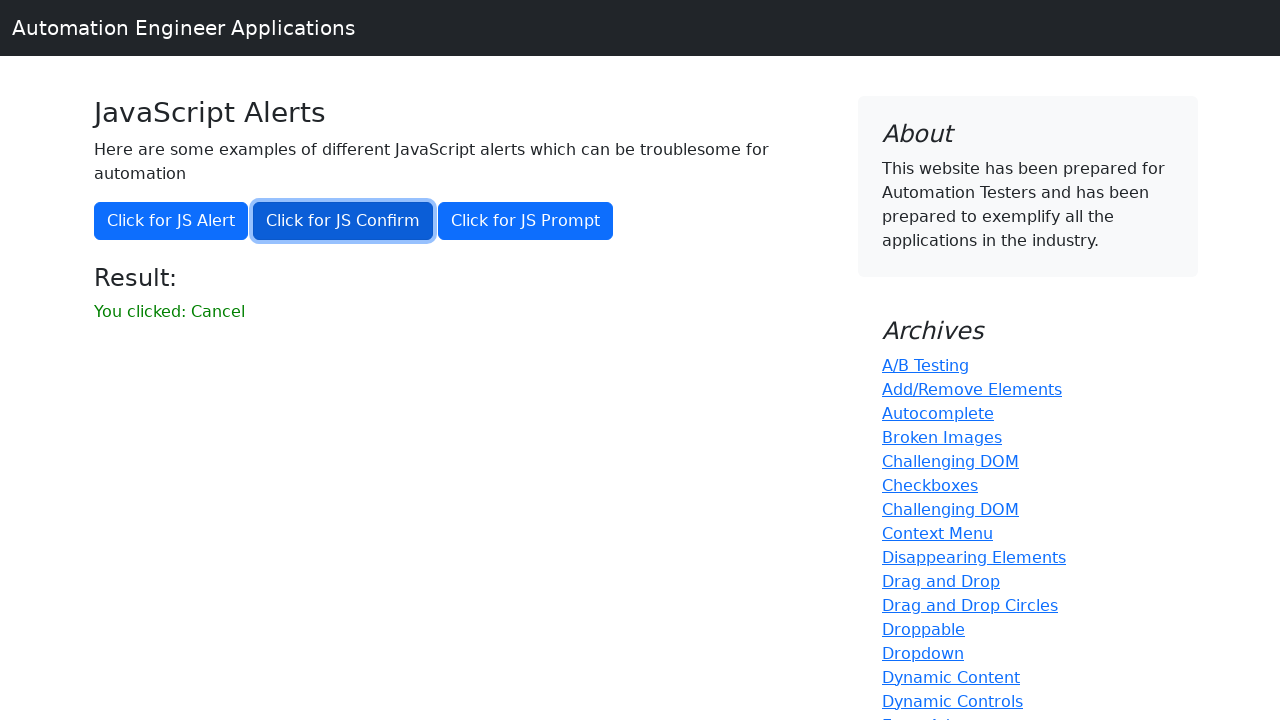

Retrieved result text: 'You clicked: Cancel'
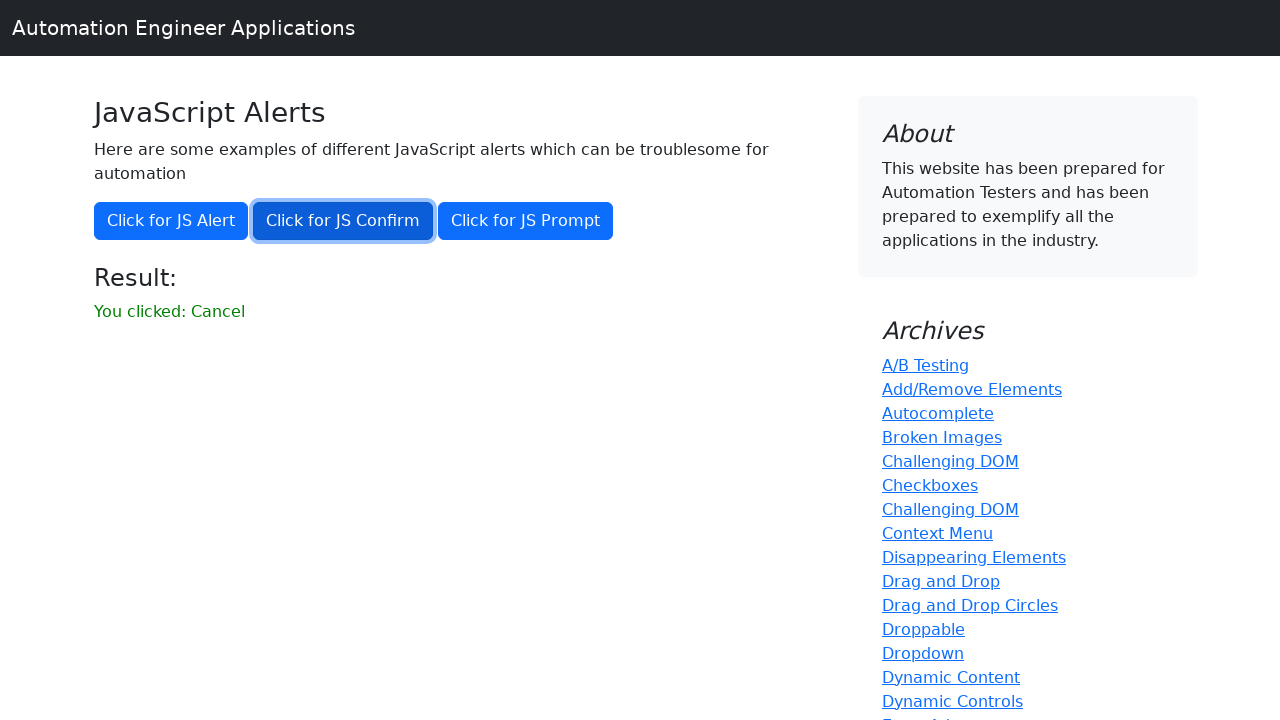

Verified that result message does not contain 'successfuly'
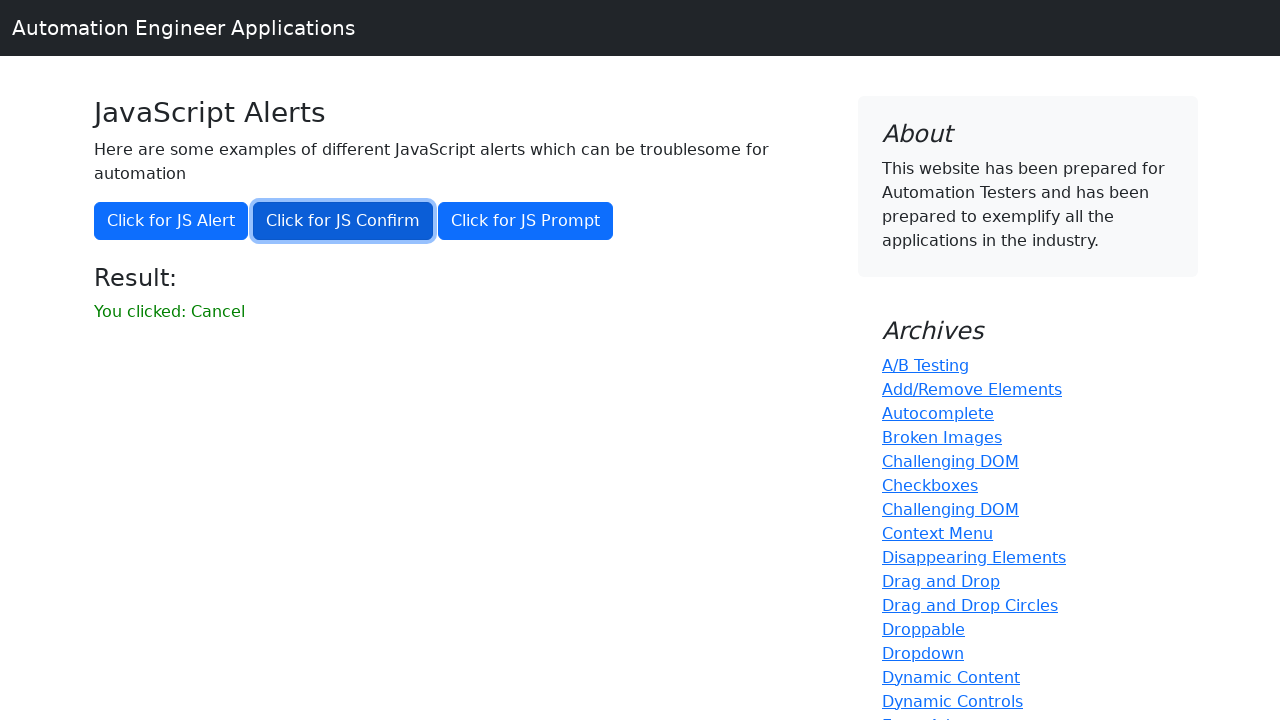

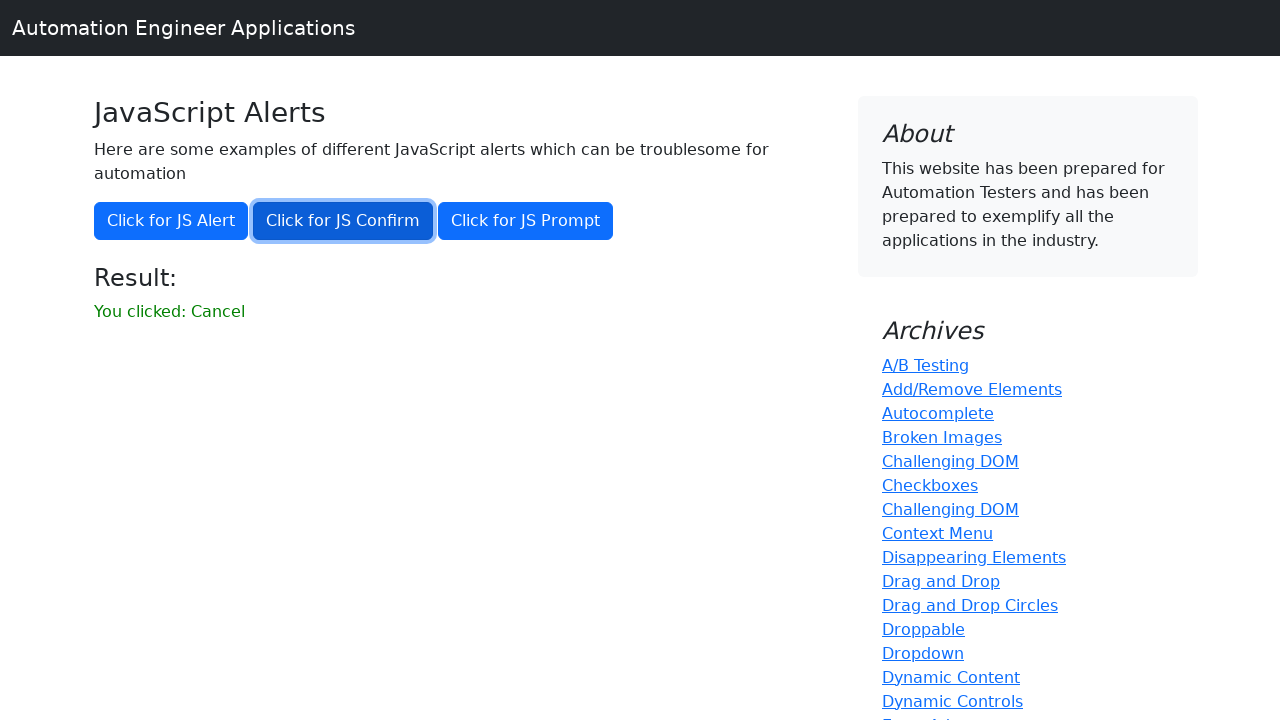